Tests password field validation by entering a weak password and verifying the low complexity error message.

Starting URL: https://www.qa-practice.com/elements/input/passwd

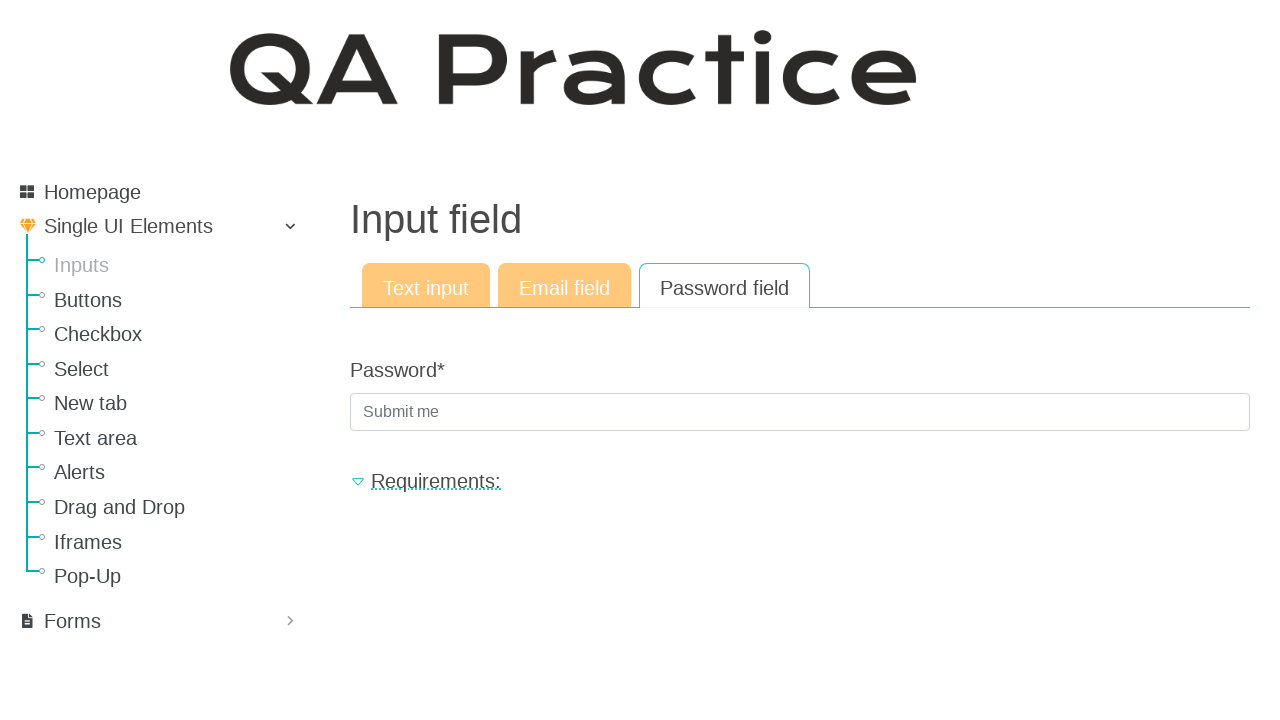

Clicked on password field at (800, 412) on internal:attr=[placeholder="Submit me"i]
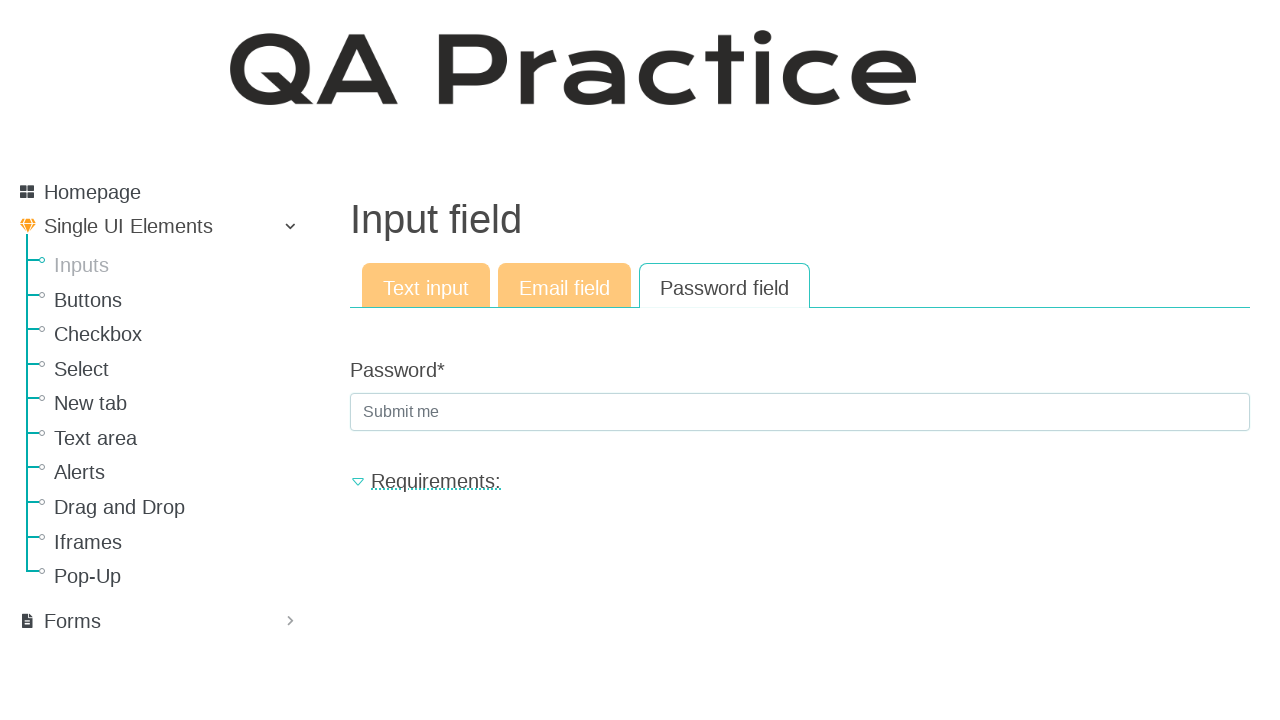

Filled password field with weak password 'qwe' on internal:attr=[placeholder="Submit me"i]
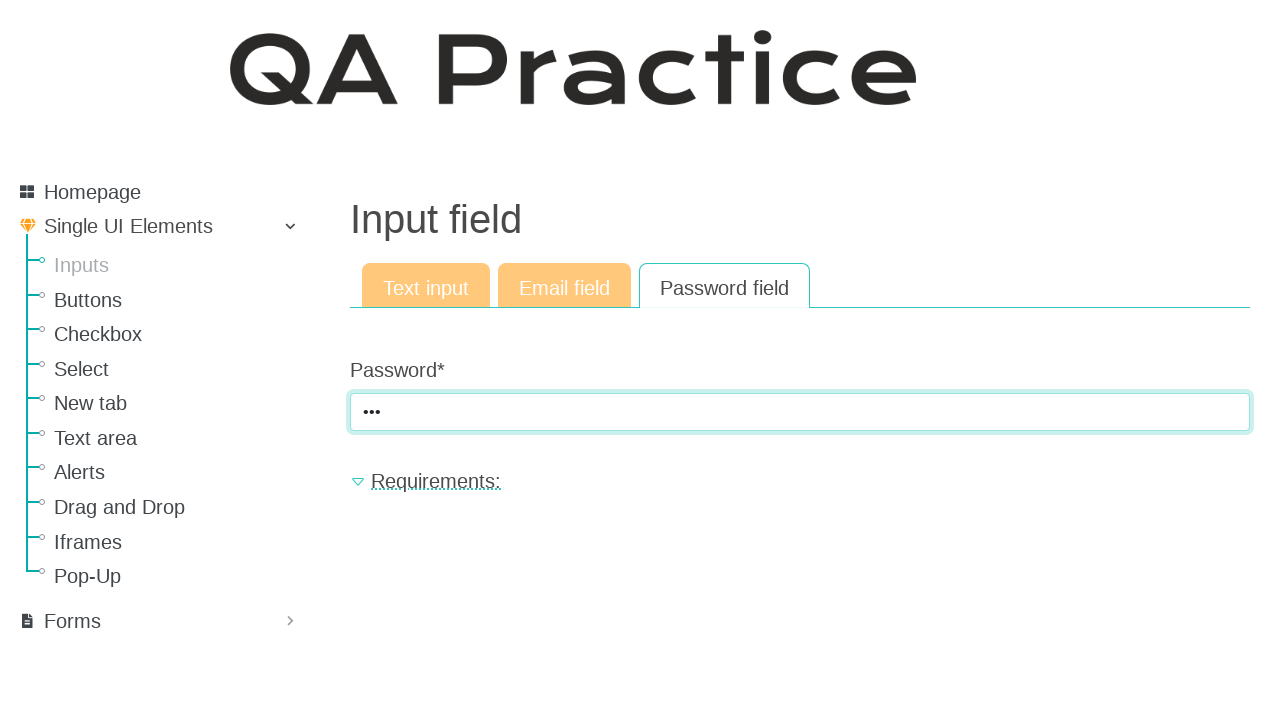

Pressed Enter to submit password on internal:attr=[placeholder="Submit me"i]
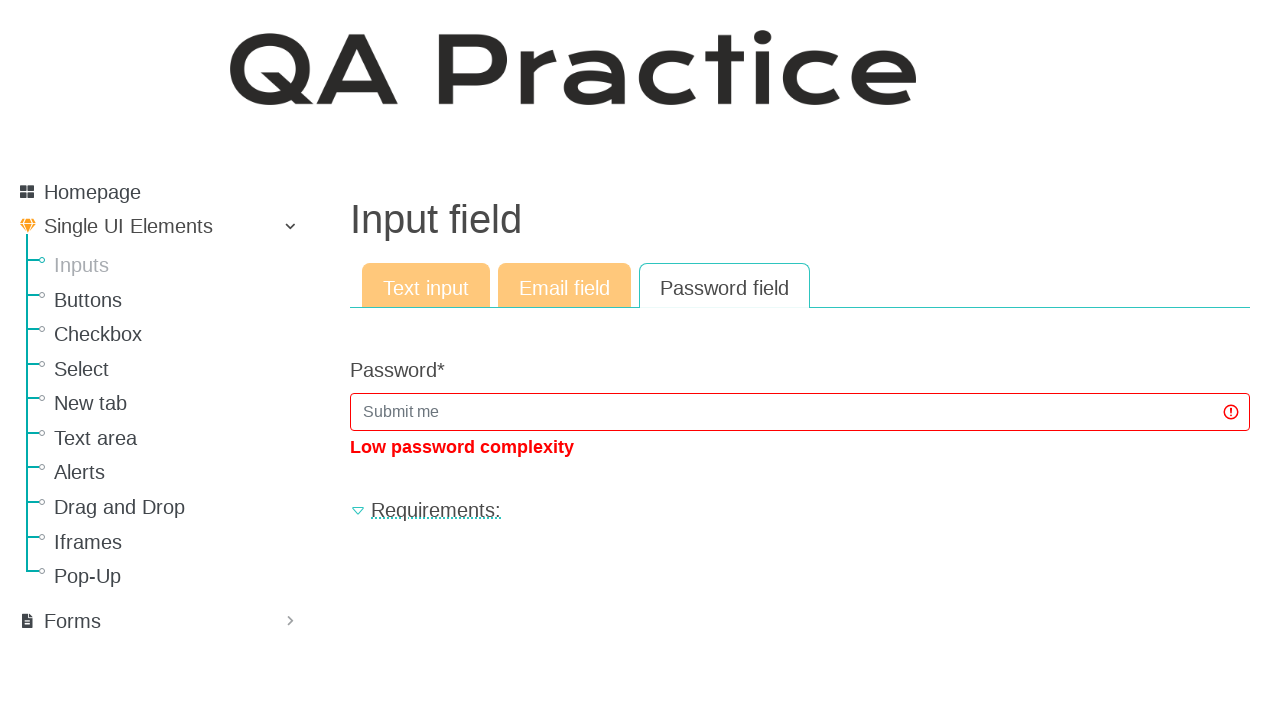

Low password complexity error message appeared
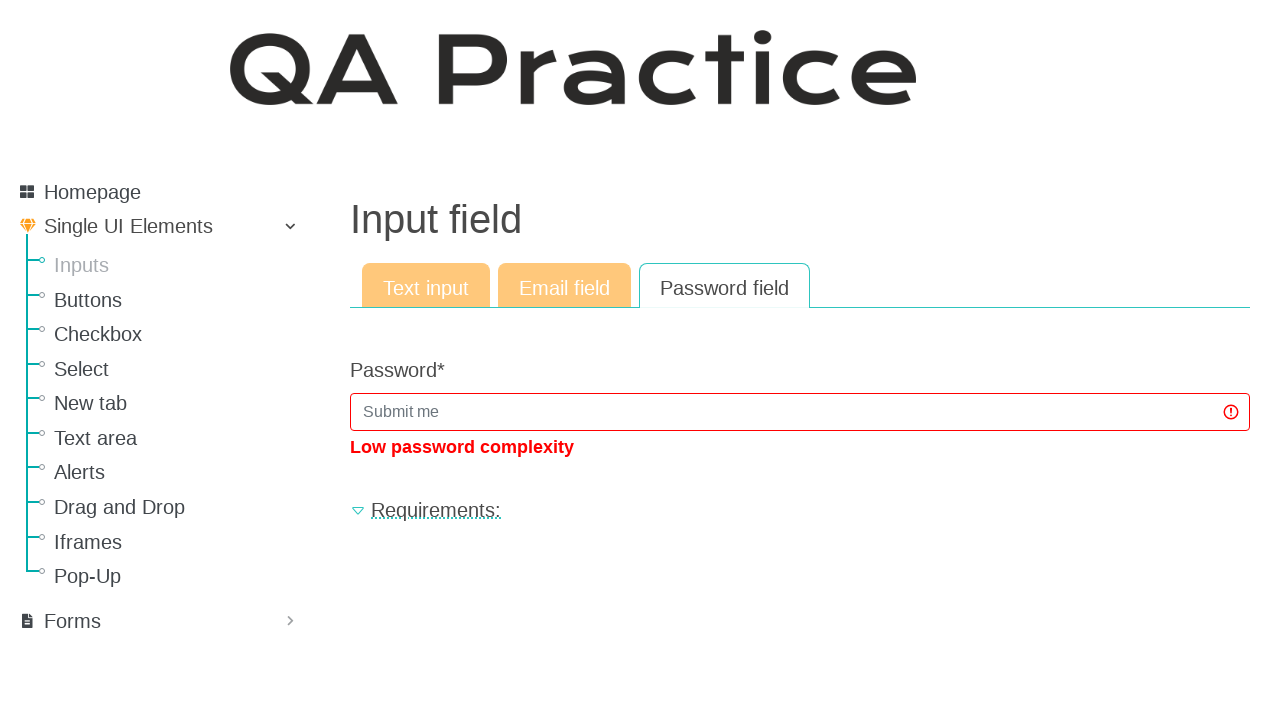

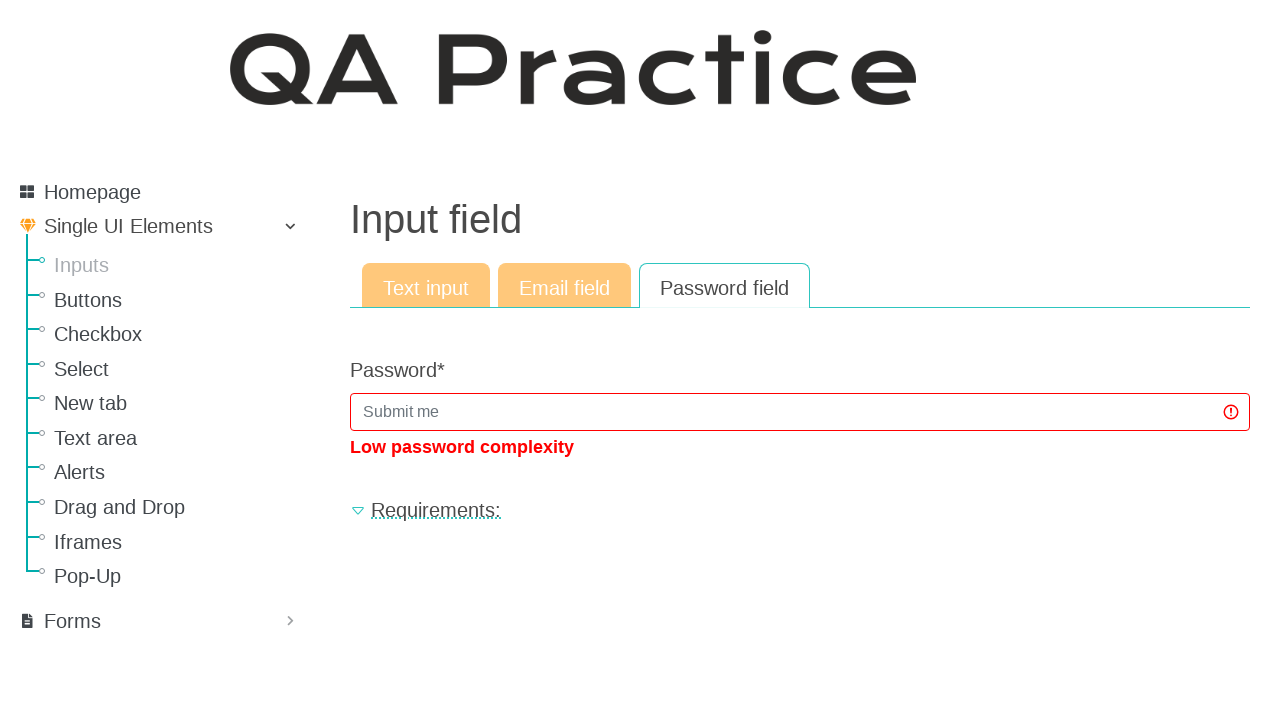